Scrolls down the page slightly and clicks on the health insurance questionnaire link.

Starting URL: https://kselsig.com/

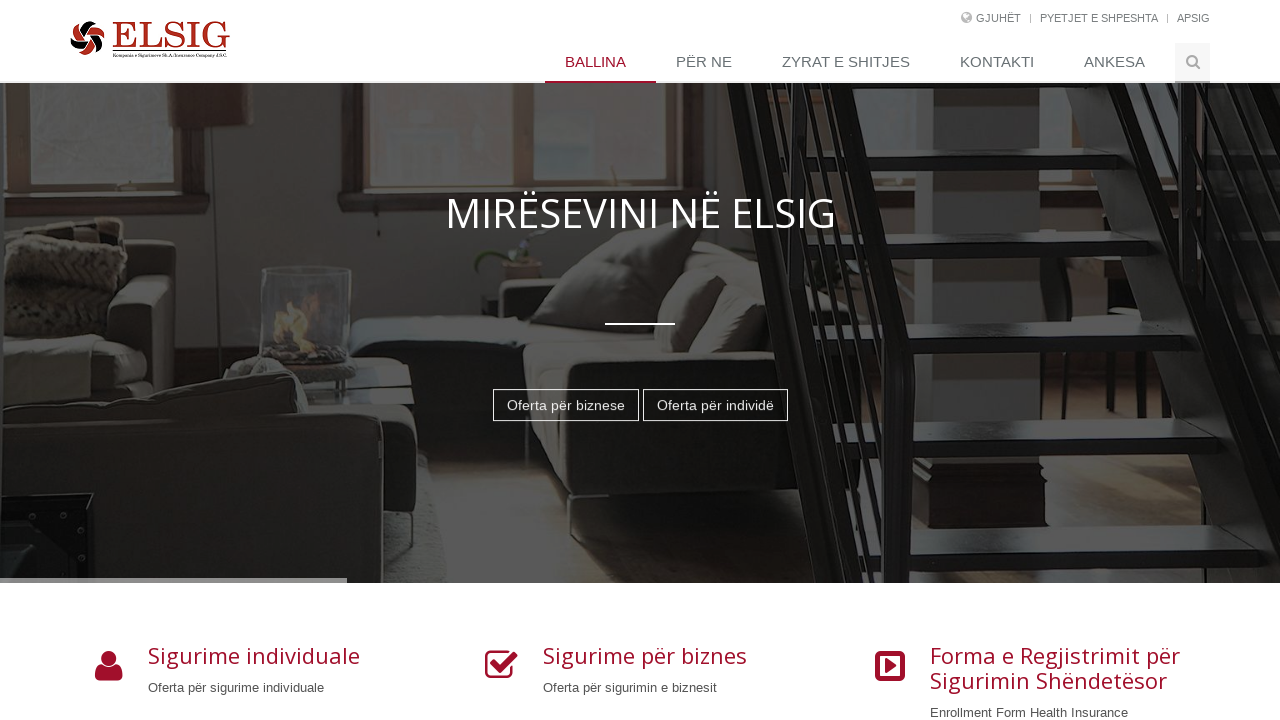

Scrolled down the page by 400 pixels
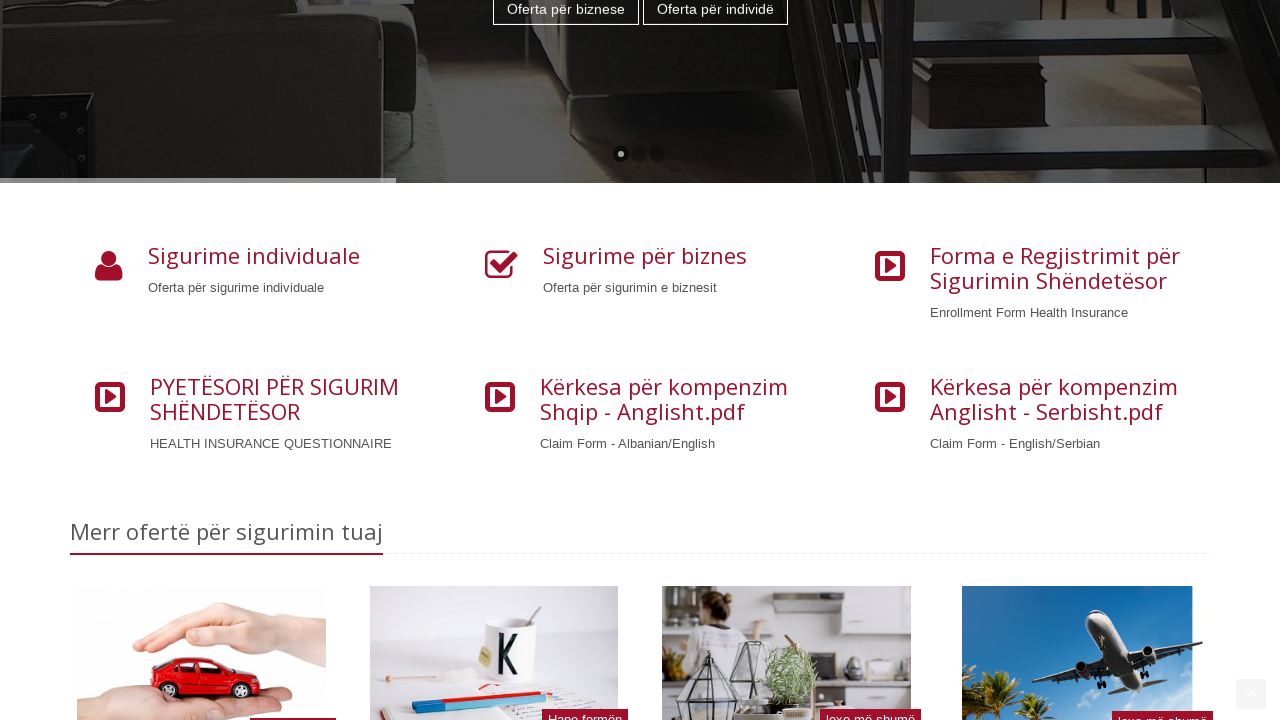

Clicked on the health insurance questionnaire link (PYETËSORI PËR SIGURIM SHËNDET) at (274, 386) on internal:role=link[name="PYETËSORI PËR SIGURIM SHËNDET"i]
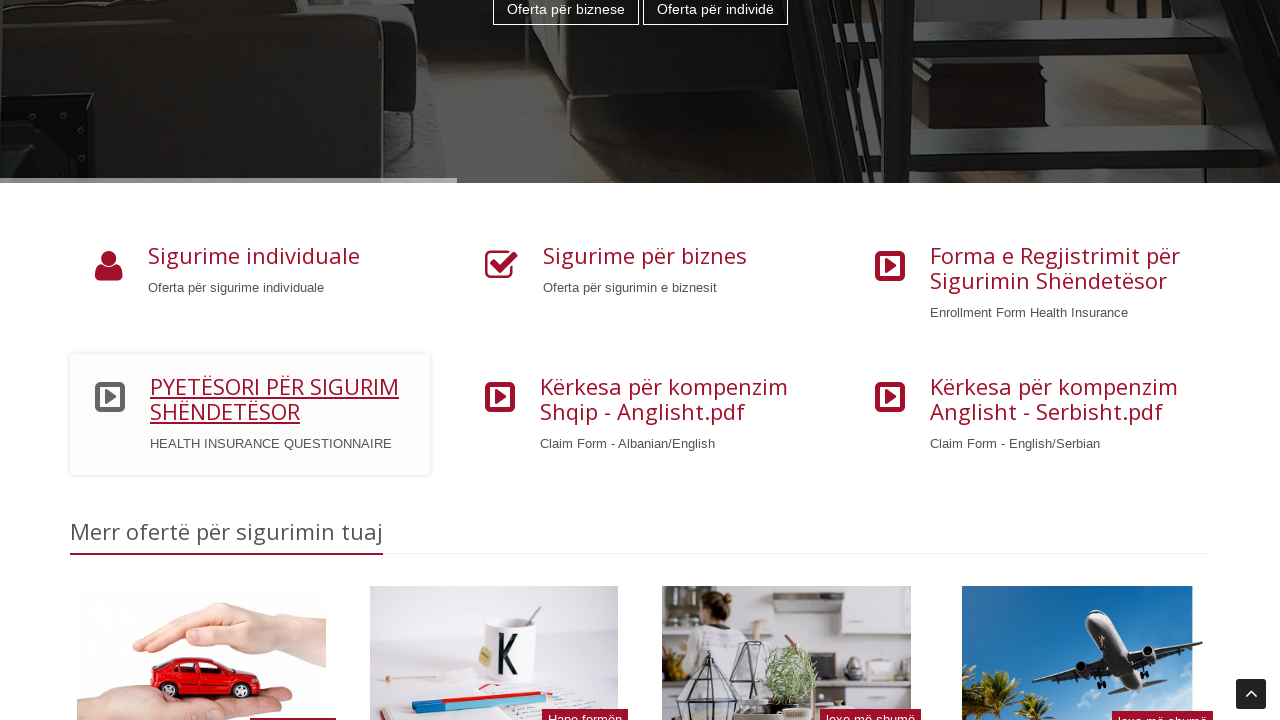

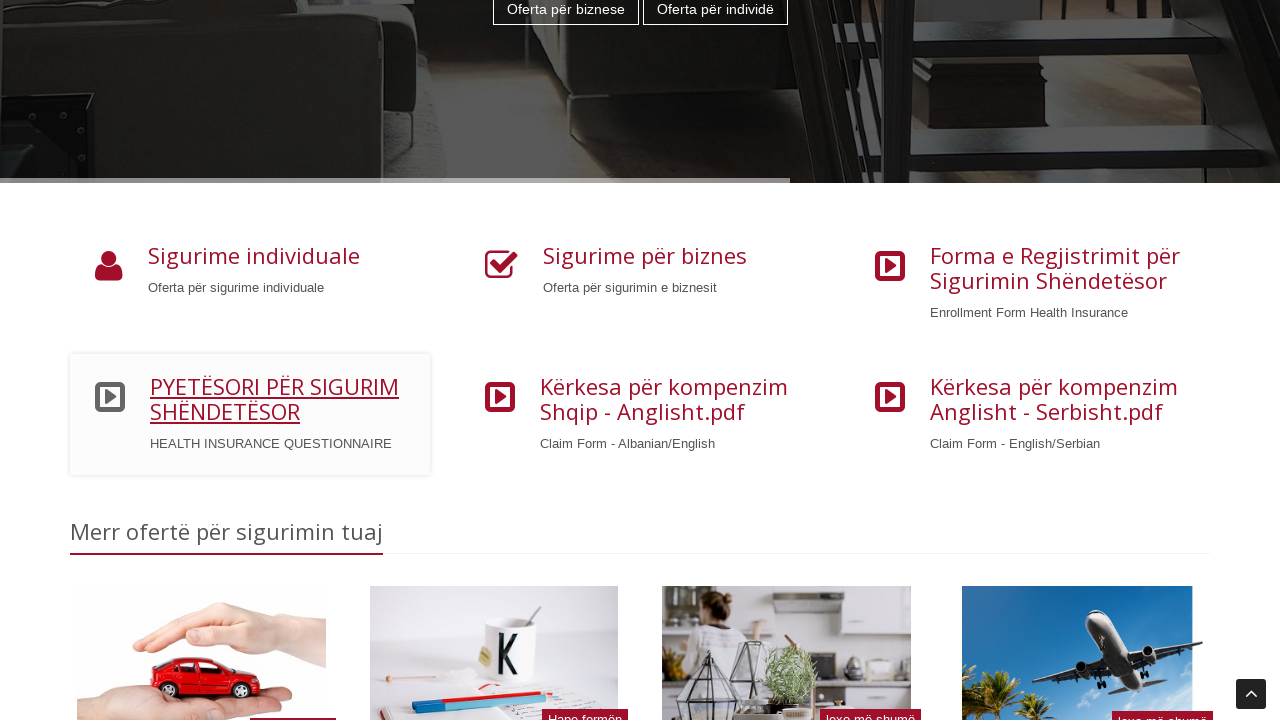